Navigates to CoinMarketCap and waits for the cryptocurrency table to load, verifying that price data rows are displayed

Starting URL: https://coinmarketcap.com/

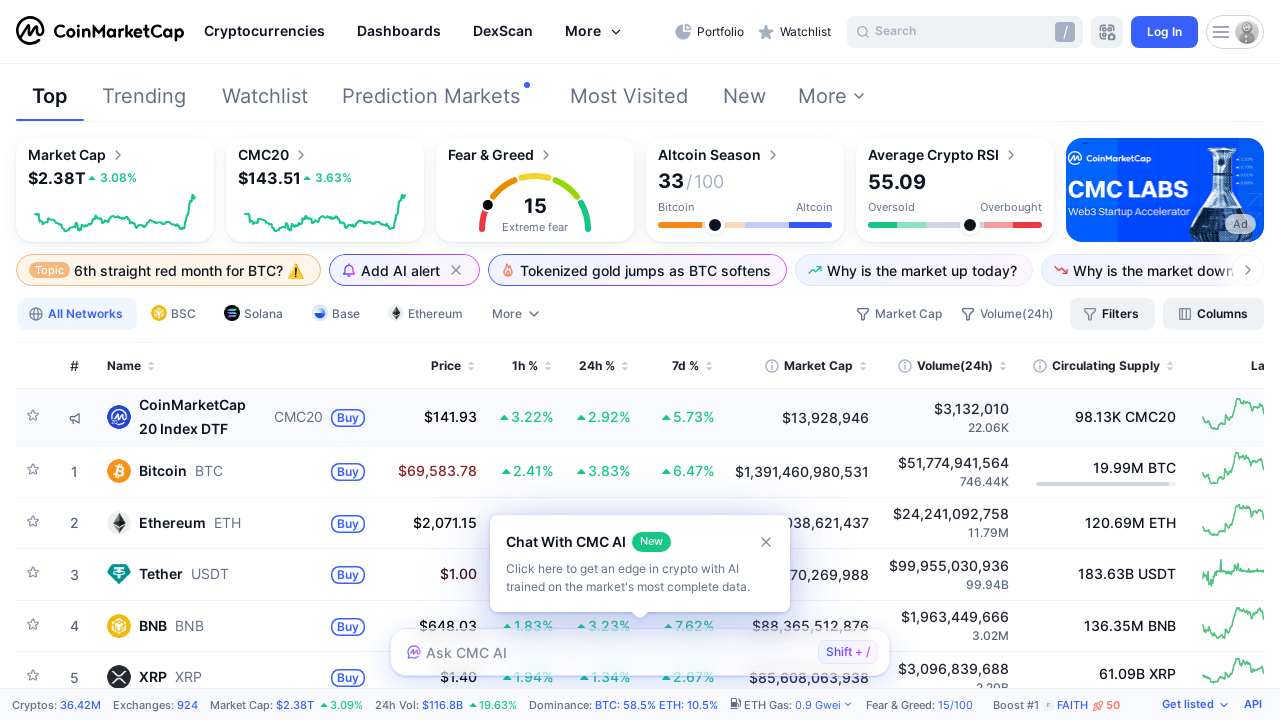

Waited for cryptocurrency table rows to load
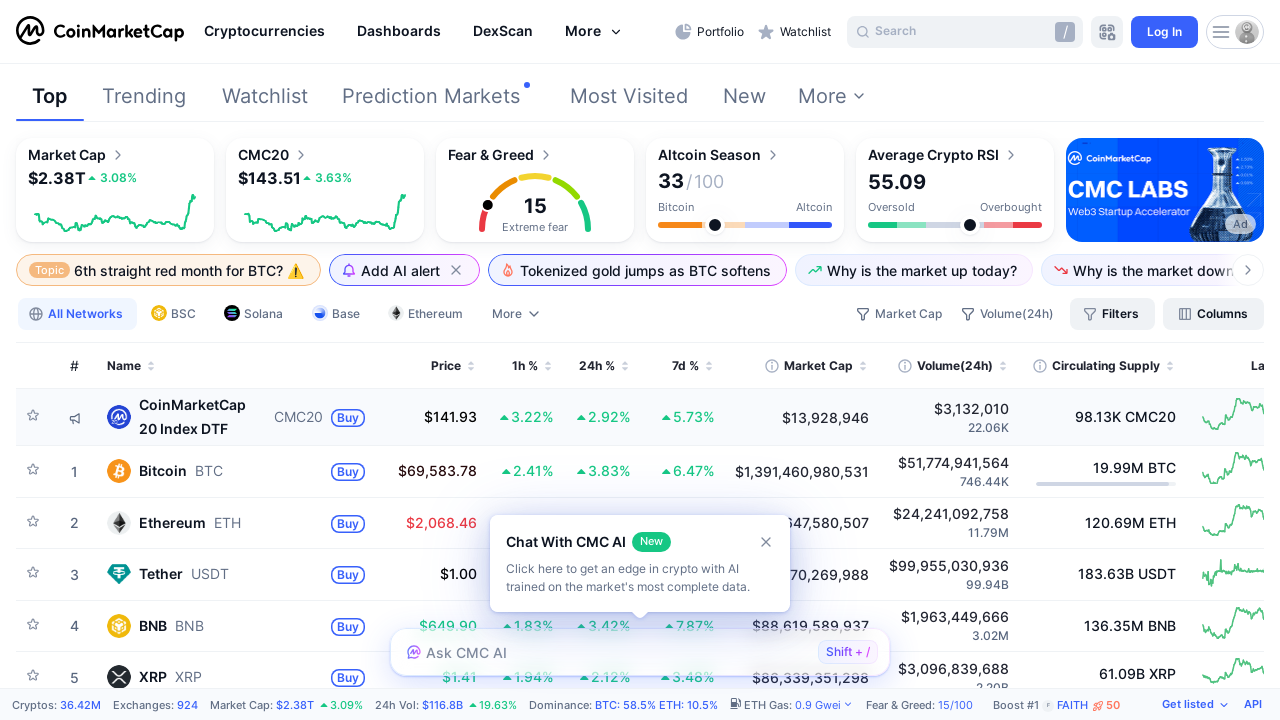

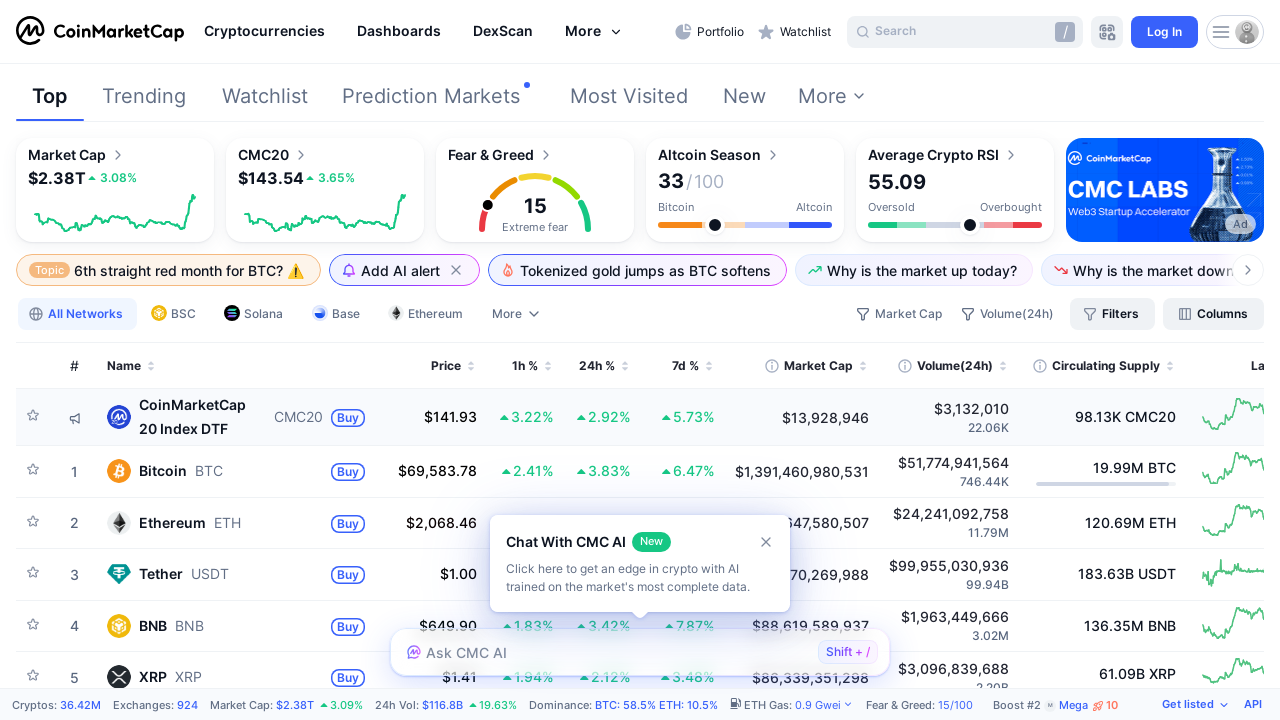